Tests Exit Intent functionality in a loop by repeatedly triggering and closing the exit intent modal

Starting URL: https://the-internet.herokuapp.com

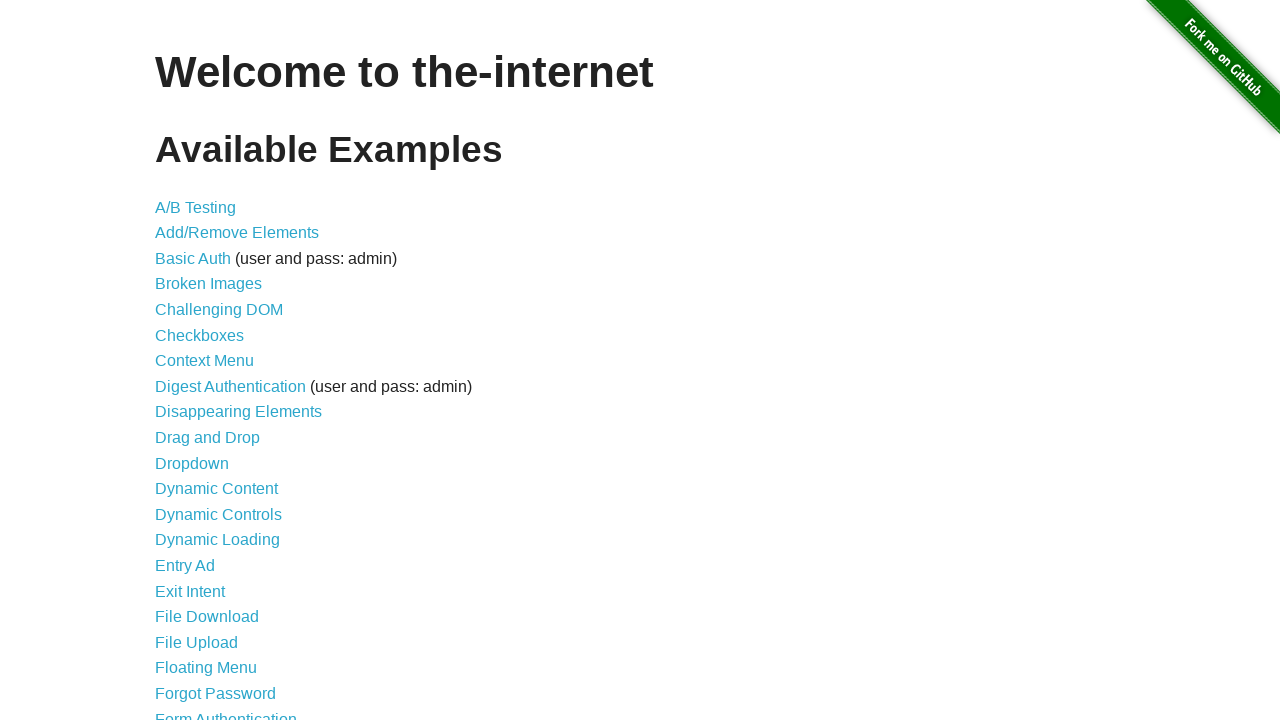

Clicked on Exit Intent link at (190, 591) on internal:role=link[name="Exit Intent"i]
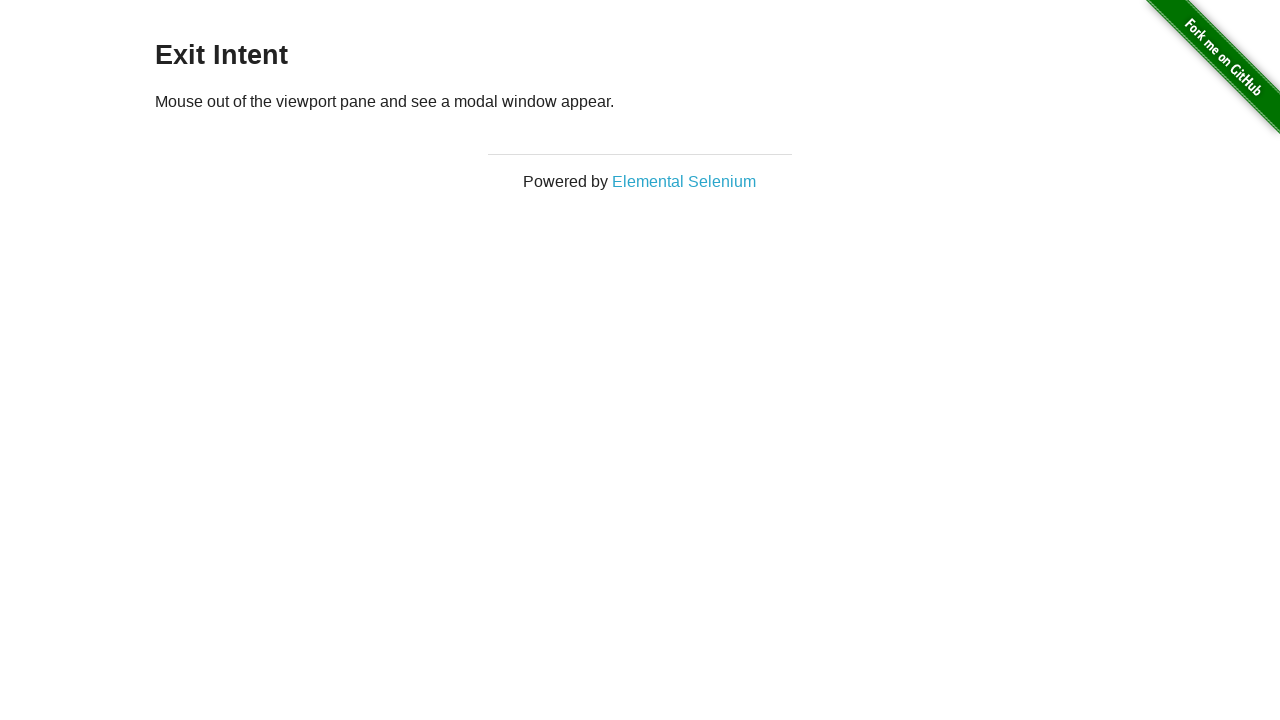

Retrieved viewport size
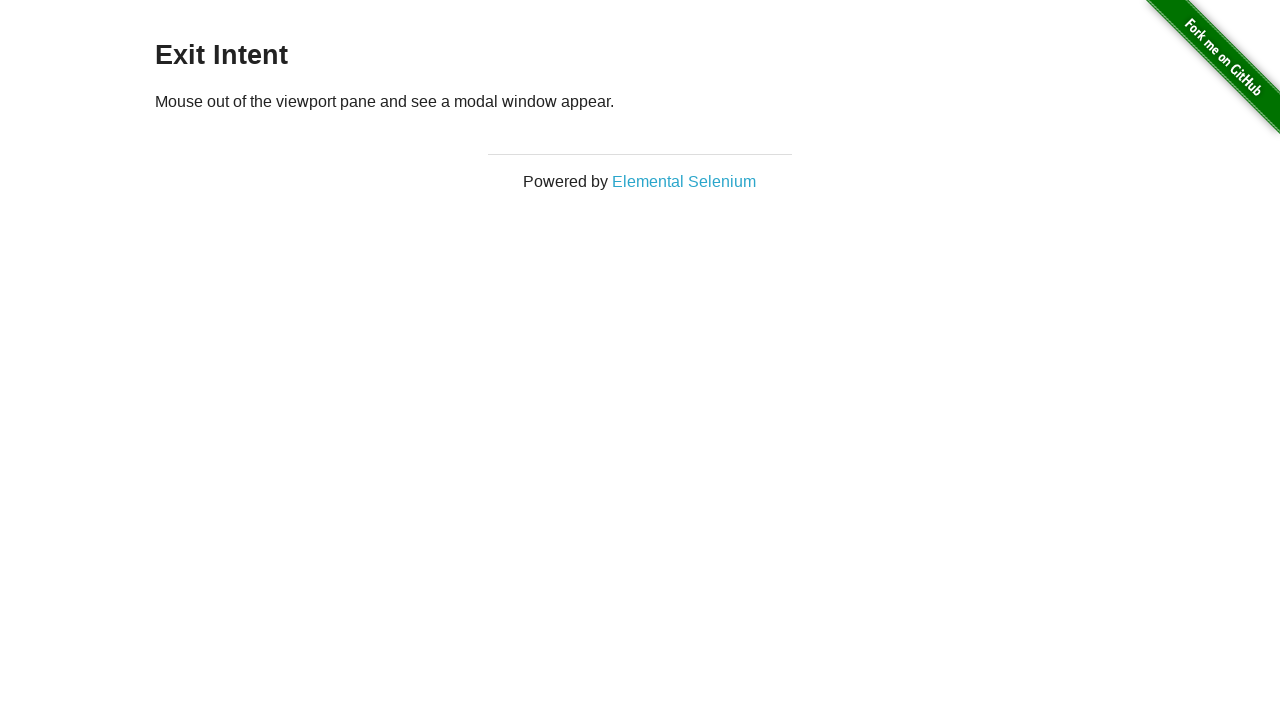

Waited for page load state
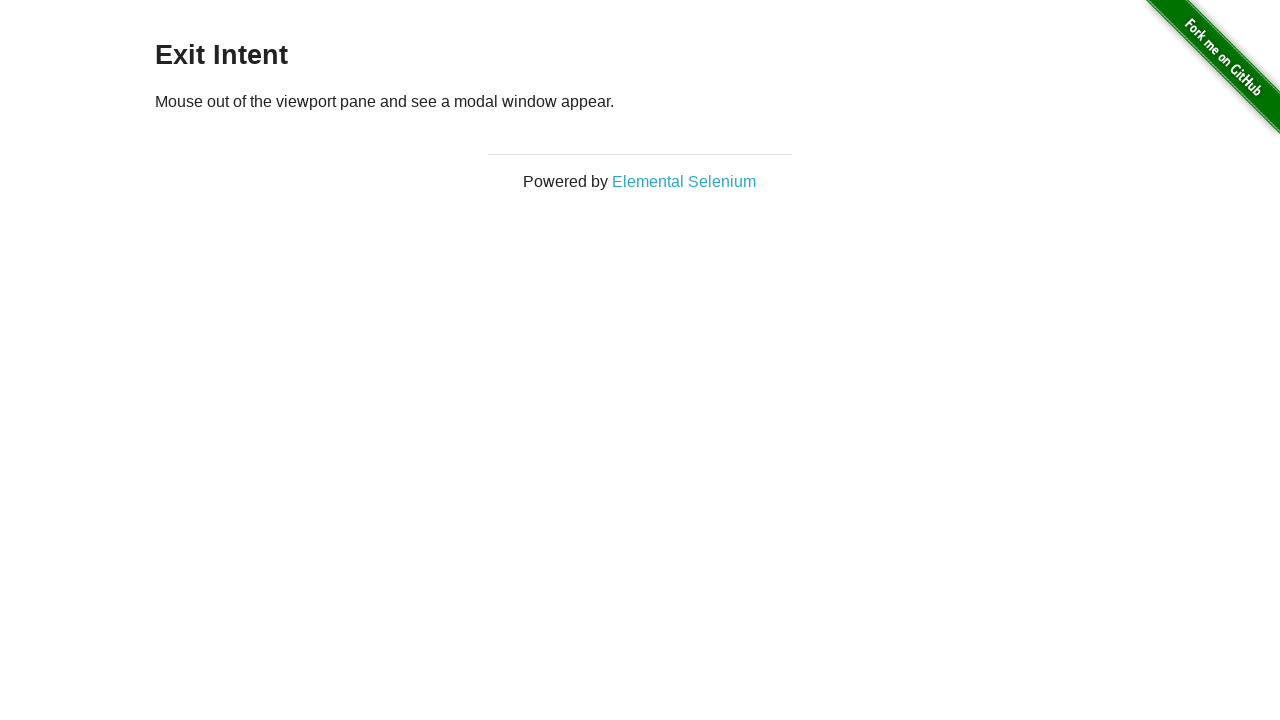

Waited 1000ms
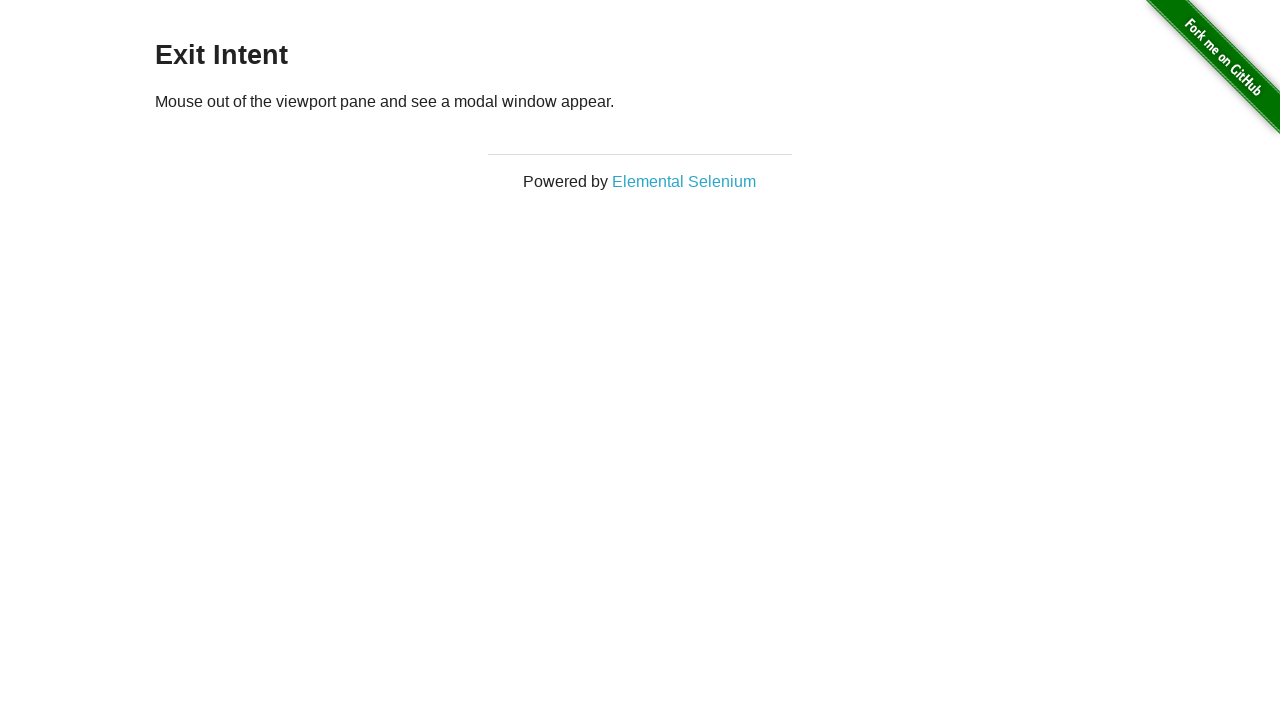

Moved mouse to top center to trigger exit intent at (640, -50)
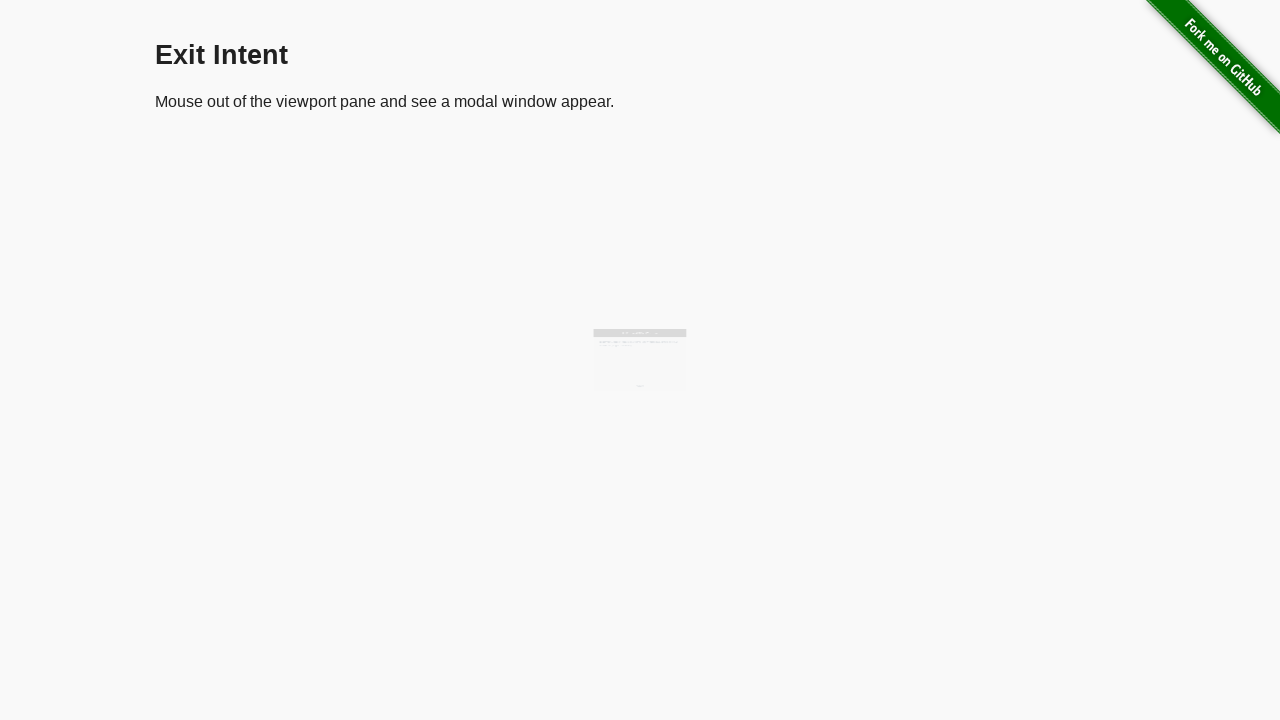

Located close button in modal footer
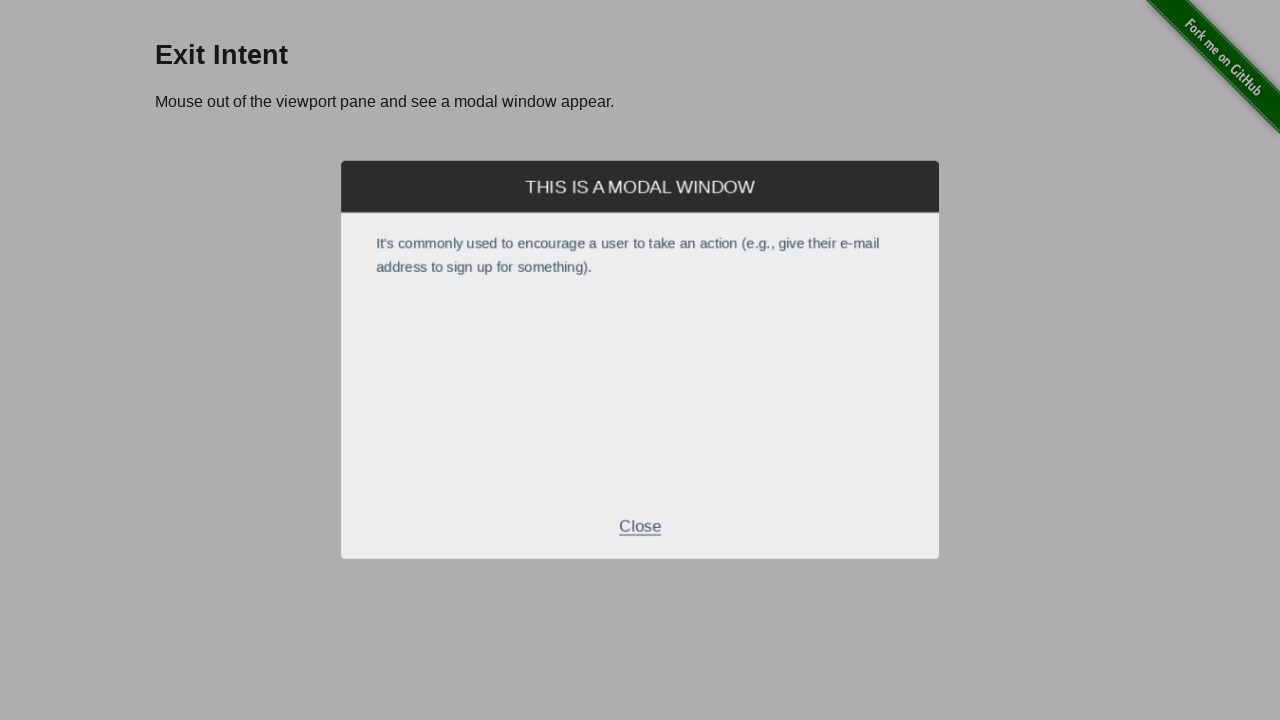

Clicked close button on exit intent modal at (640, 527) on xpath=//div[@class='modal-footer']//p[text()='Close']
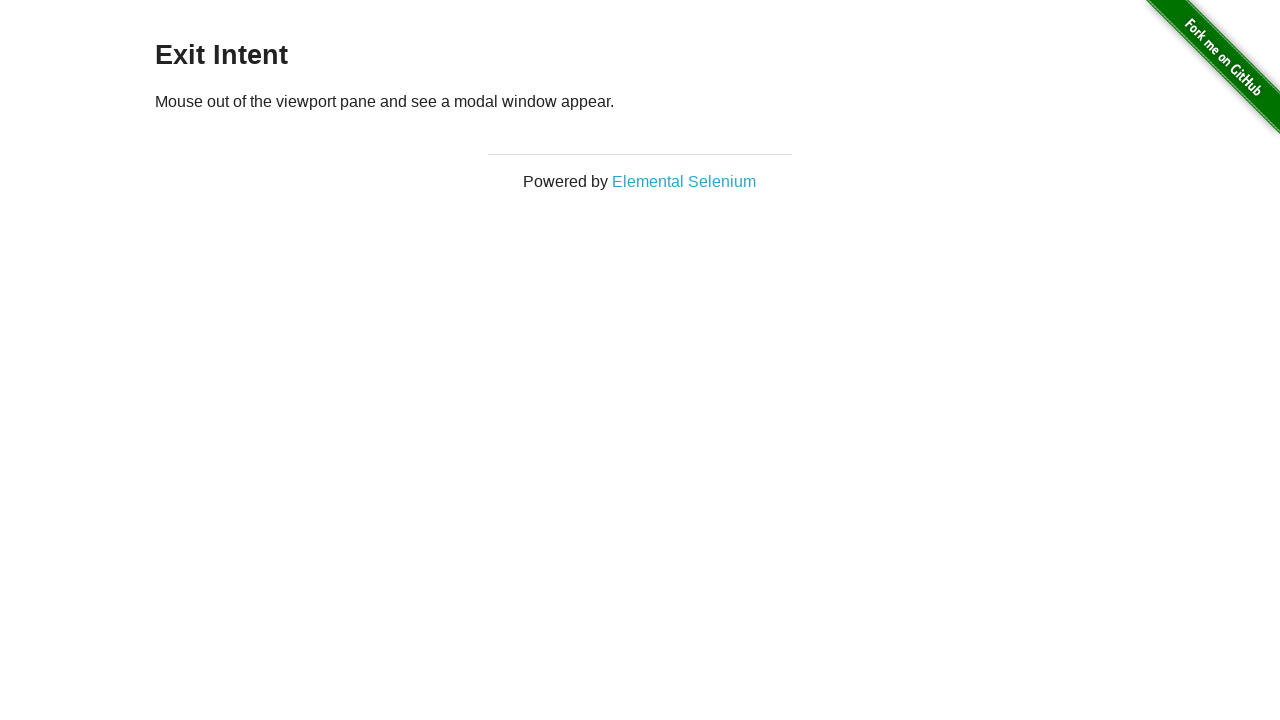

Reloaded page after closing modal
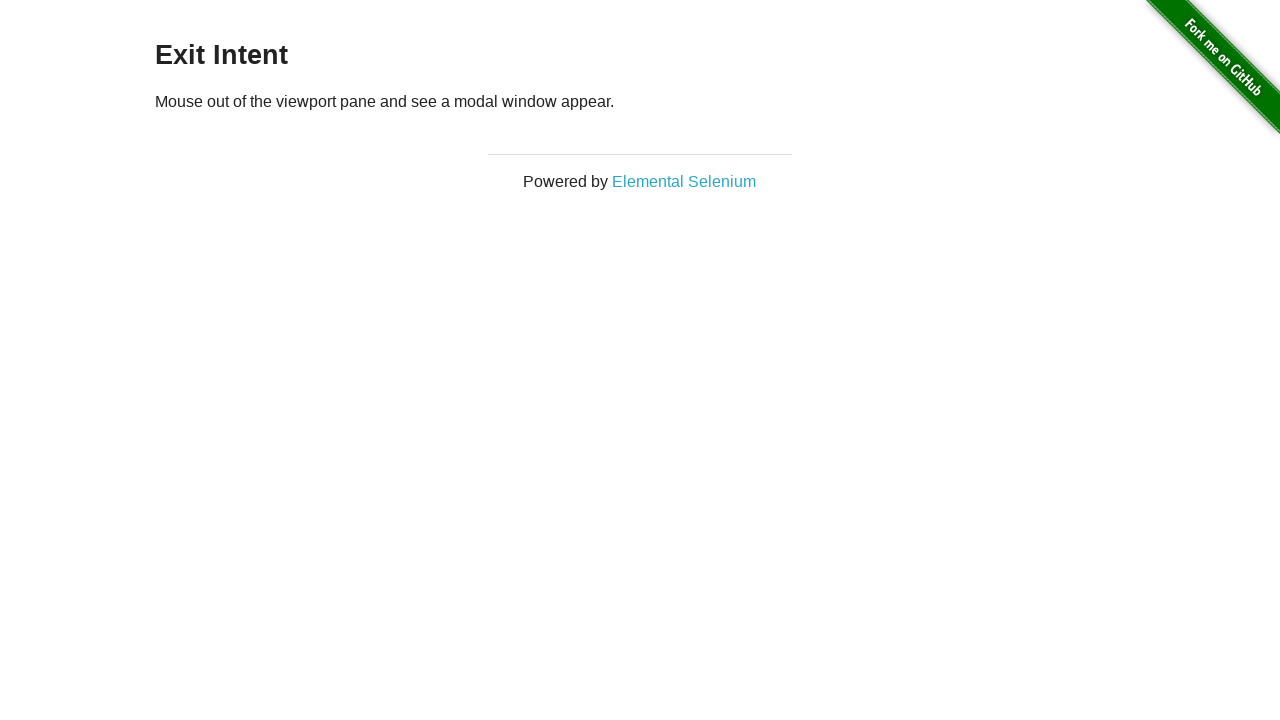

Waited for page load state
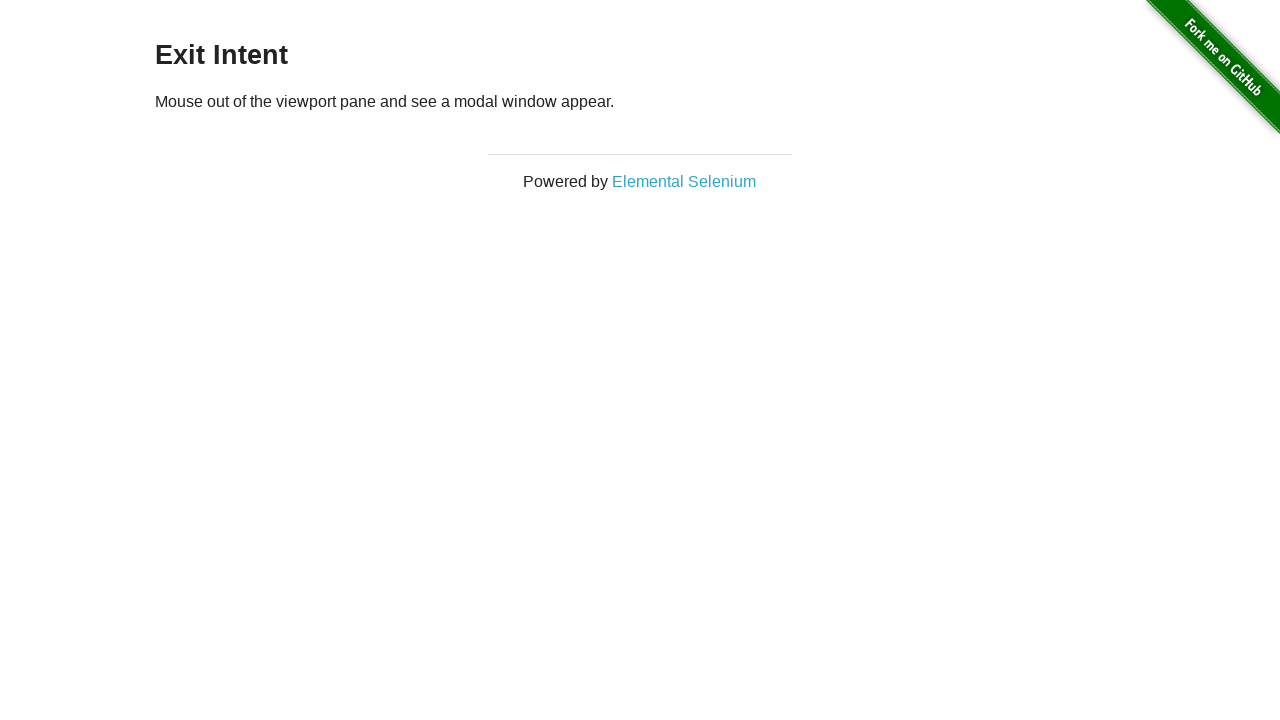

Waited 1000ms
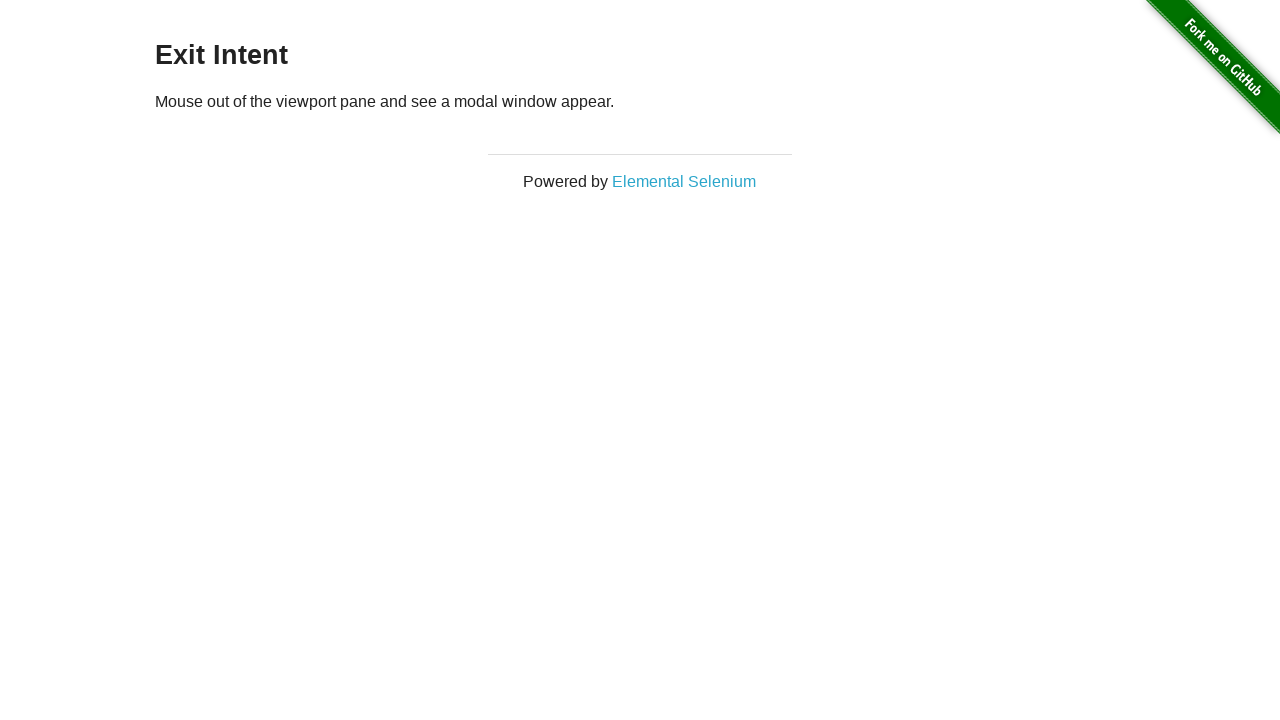

Moved mouse to top center to trigger exit intent at (640, -50)
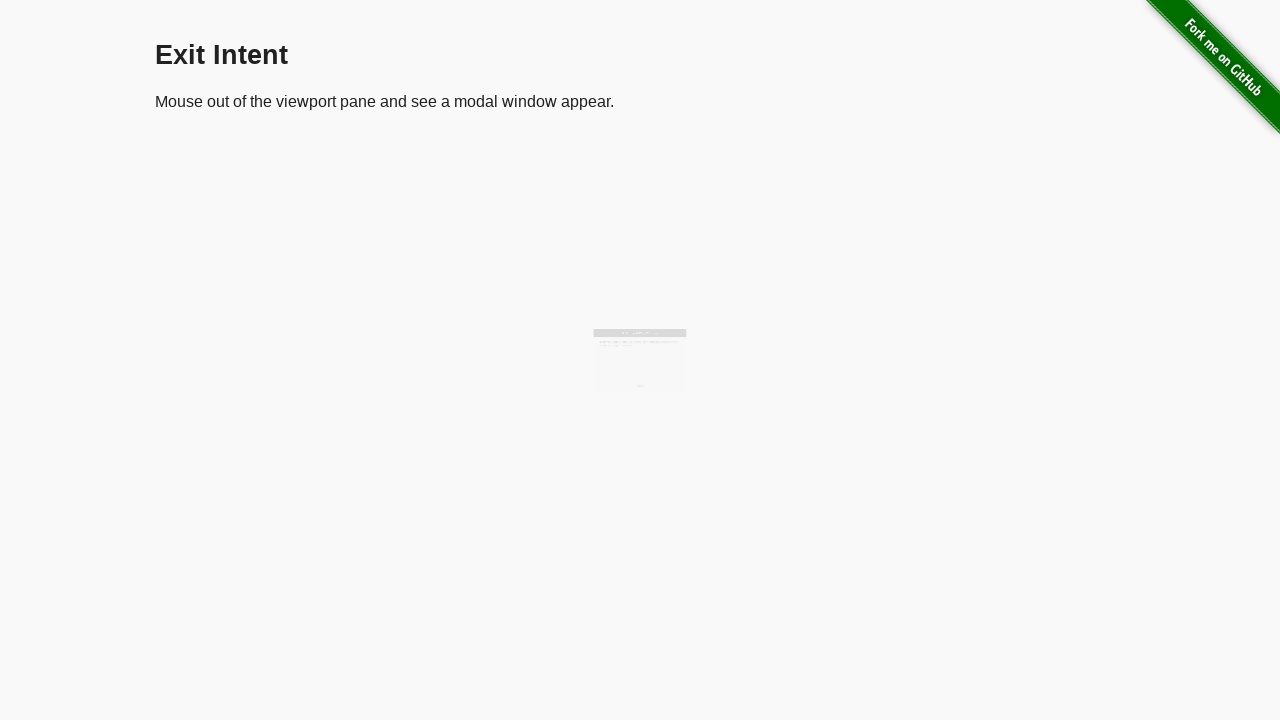

Located close button in modal footer
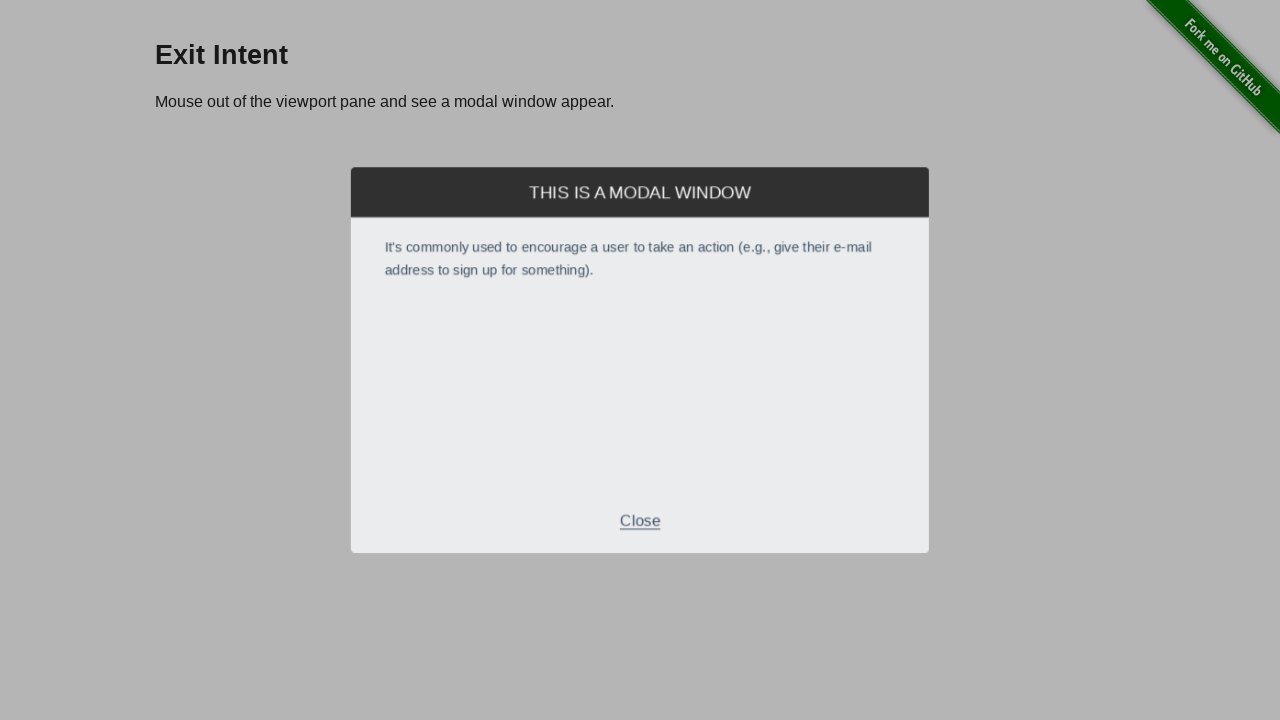

Clicked close button on exit intent modal at (640, 527) on xpath=//div[@class='modal-footer']//p[text()='Close']
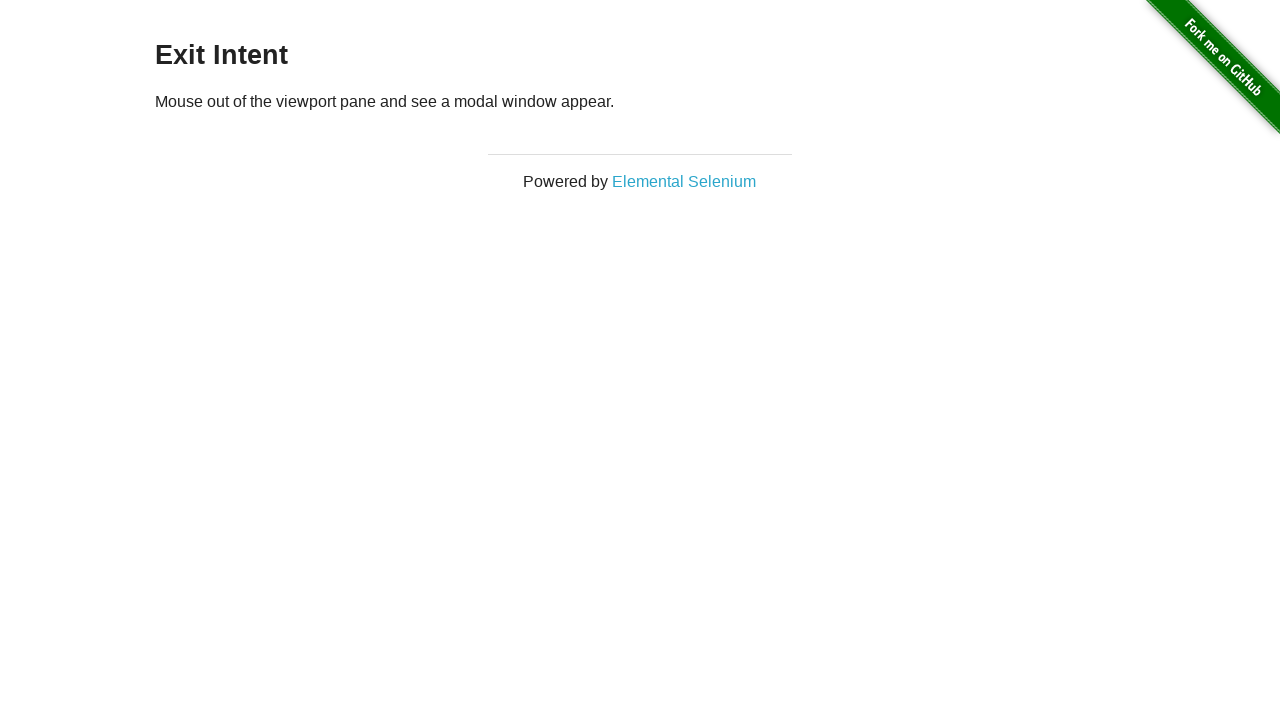

Reloaded page after closing modal
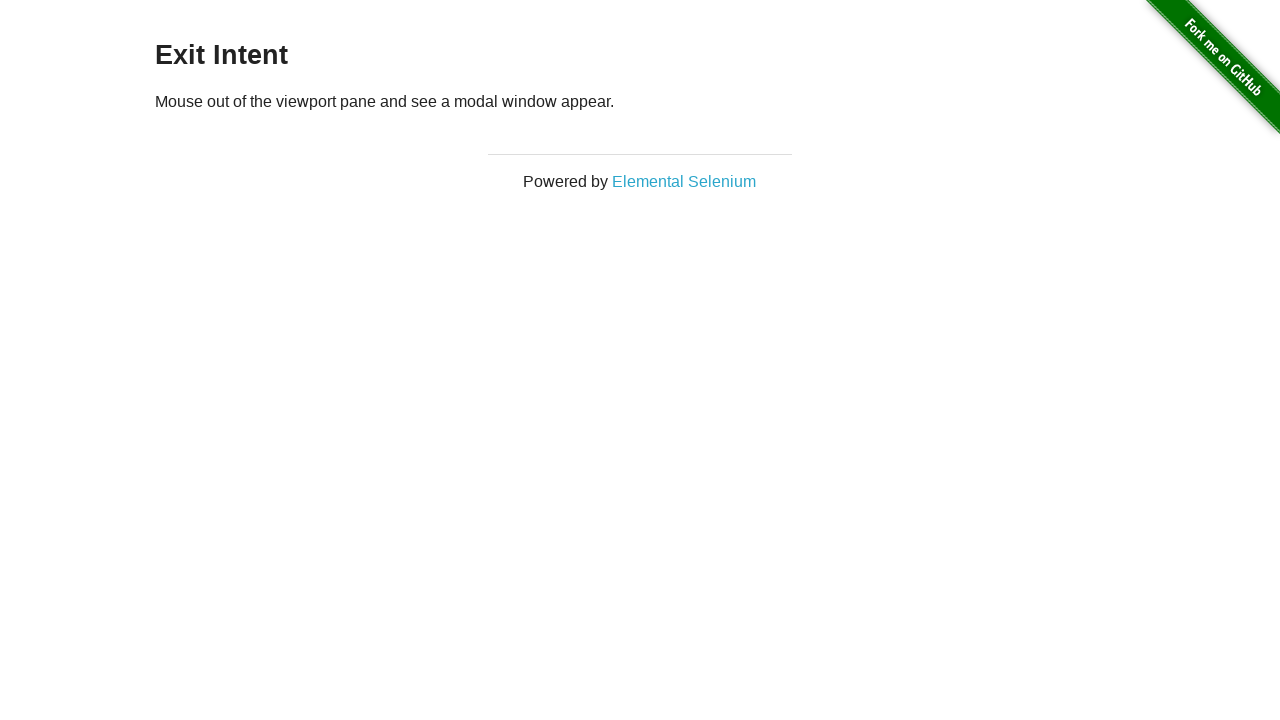

Waited for page load state
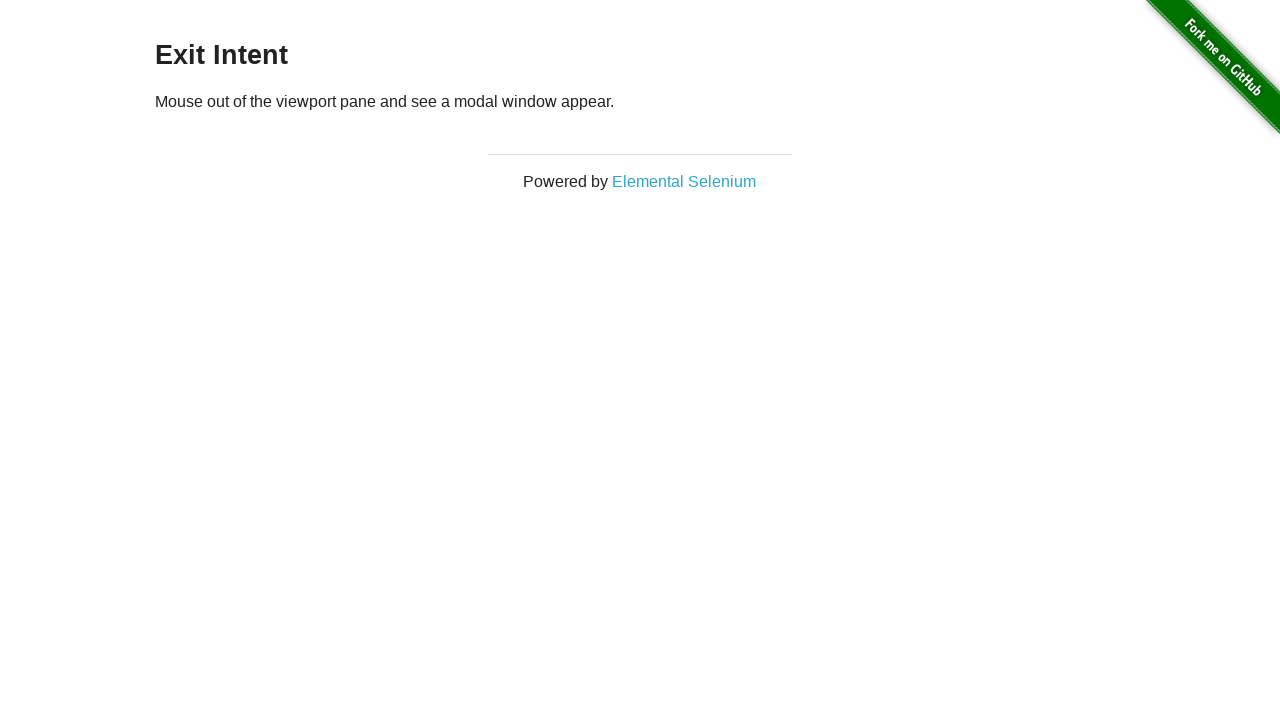

Waited 1000ms
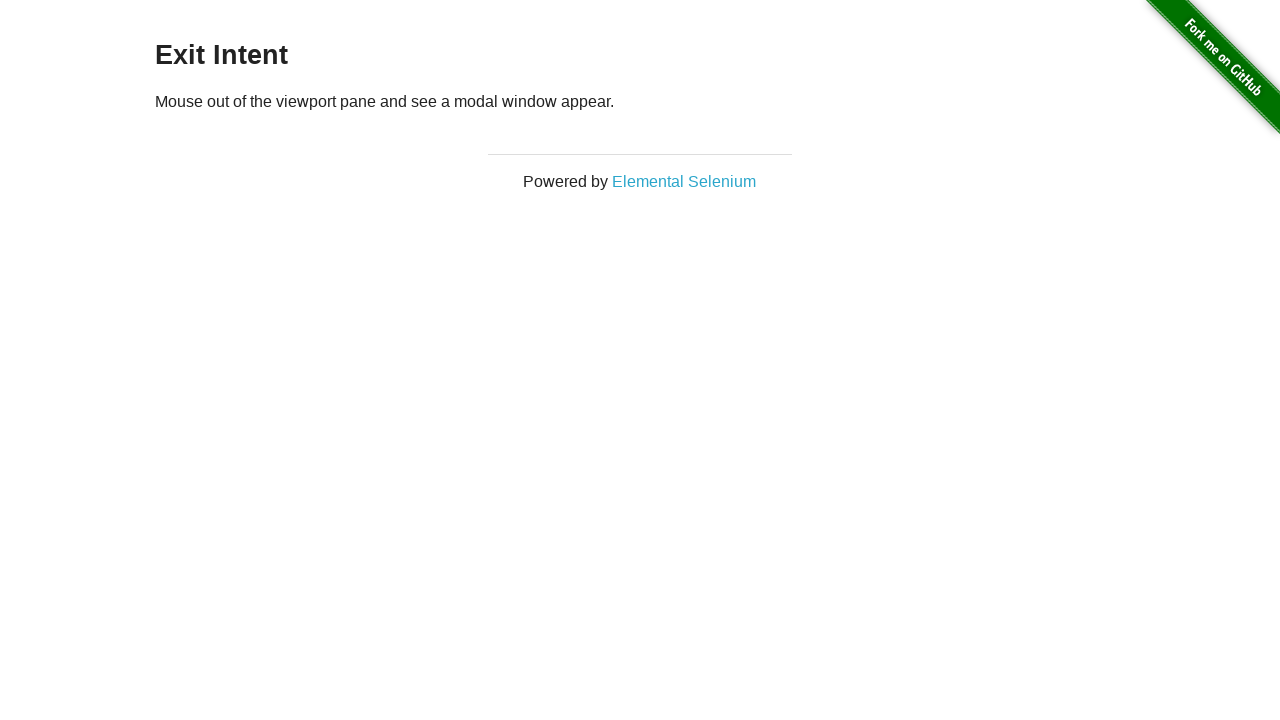

Moved mouse to top center to trigger exit intent at (640, -50)
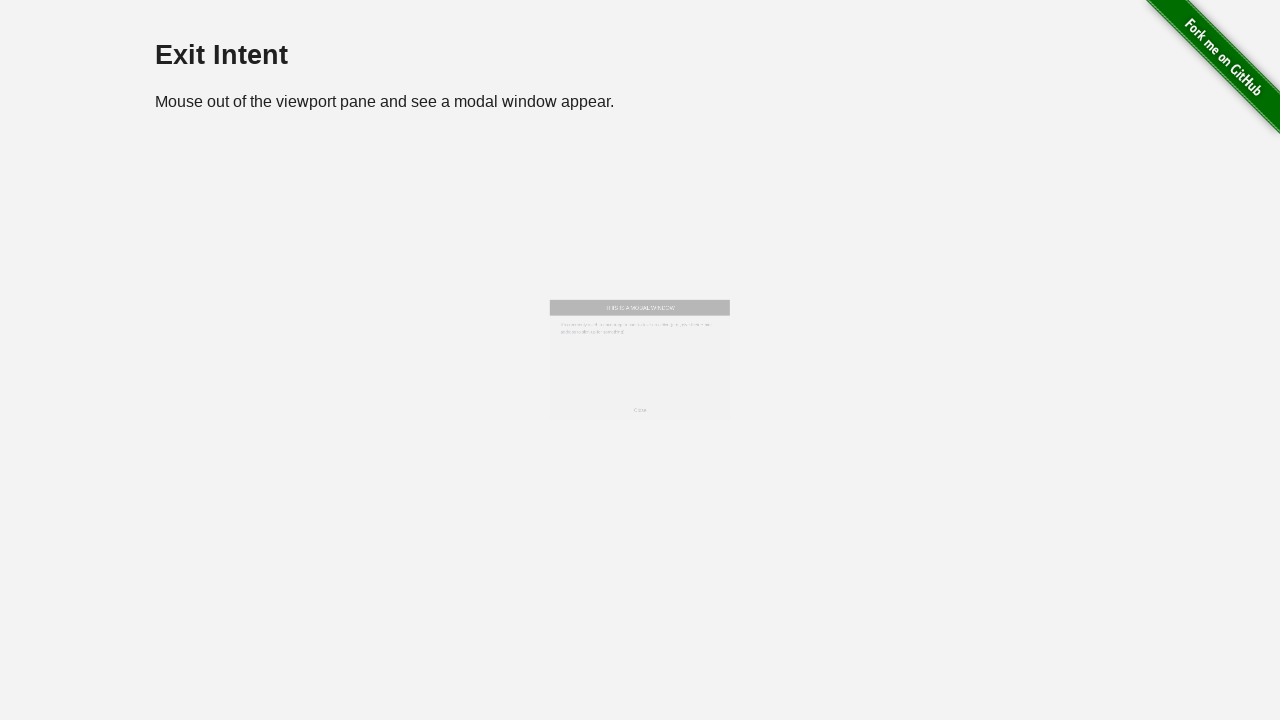

Located close button in modal footer
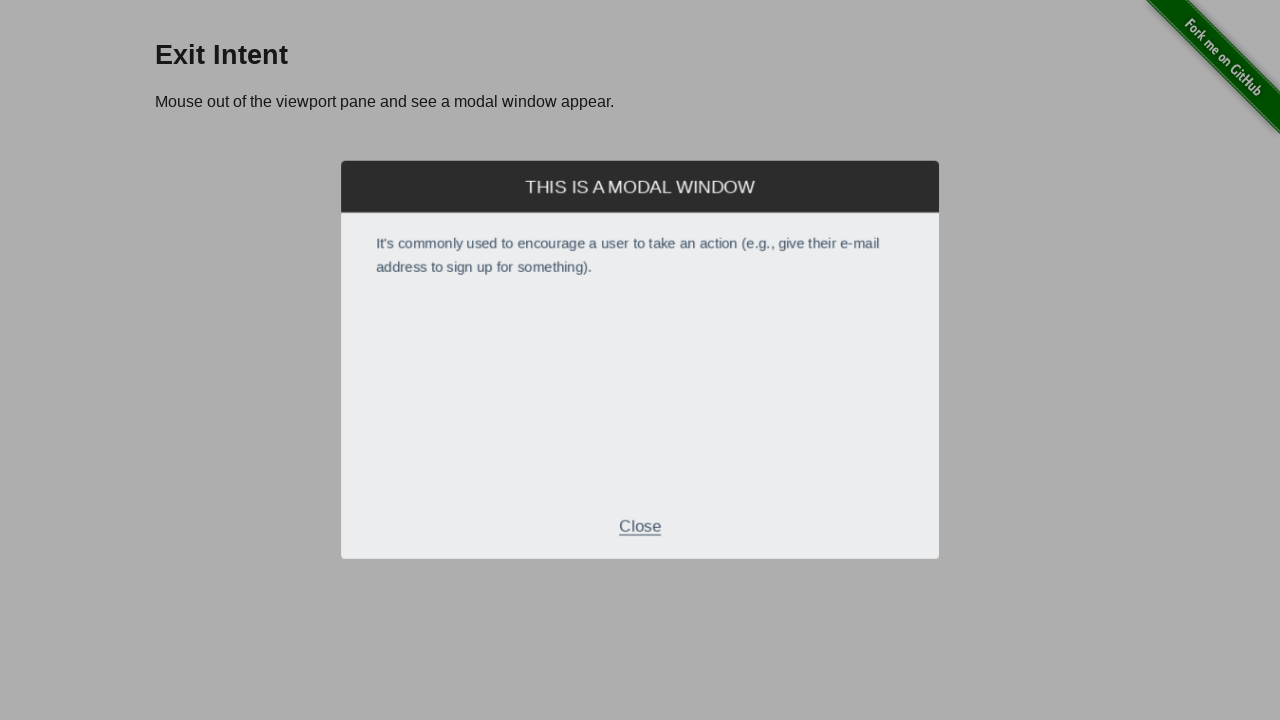

Clicked close button on exit intent modal at (640, 527) on xpath=//div[@class='modal-footer']//p[text()='Close']
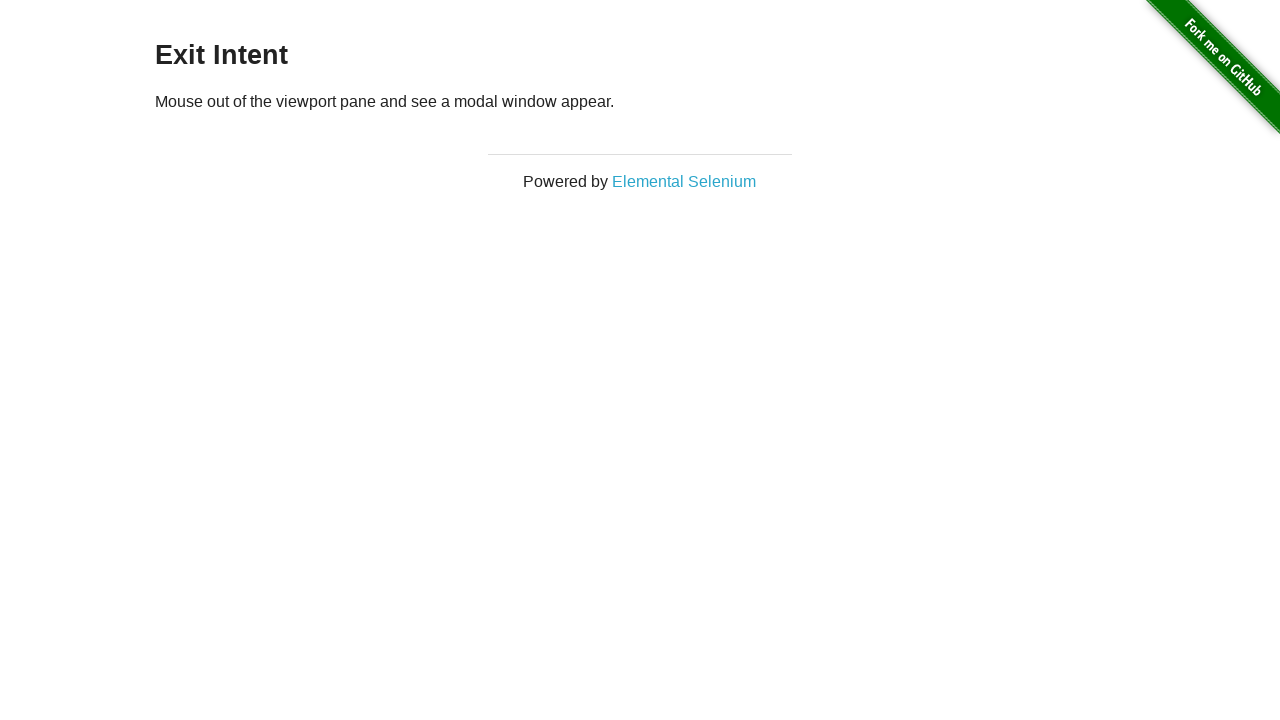

Reloaded page after closing modal
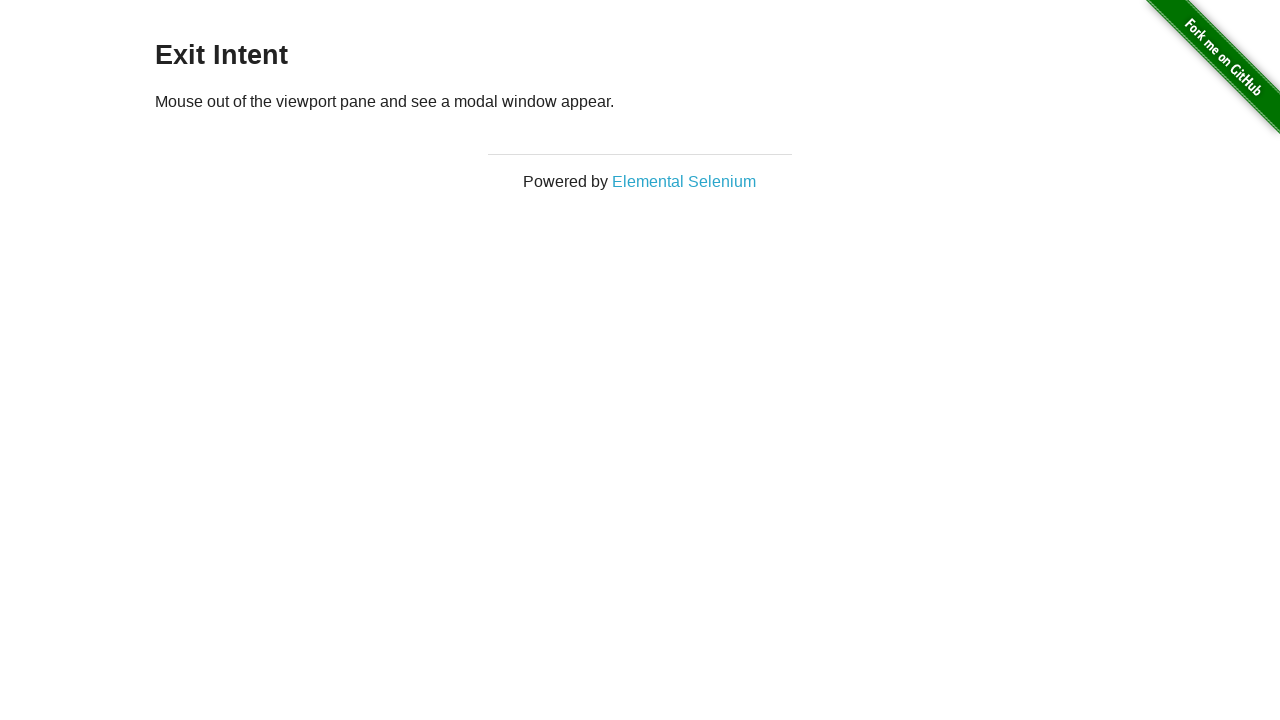

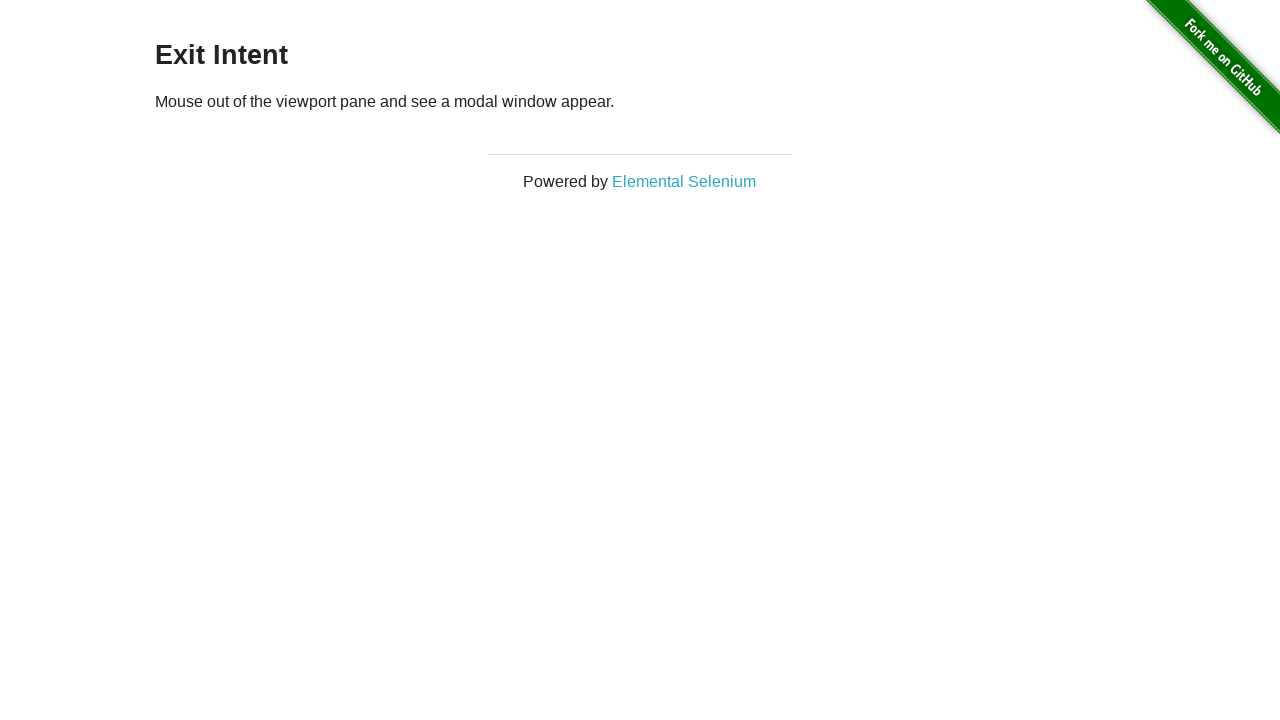